Tests that other controls are hidden when editing a todo item

Starting URL: https://demo.playwright.dev/todomvc

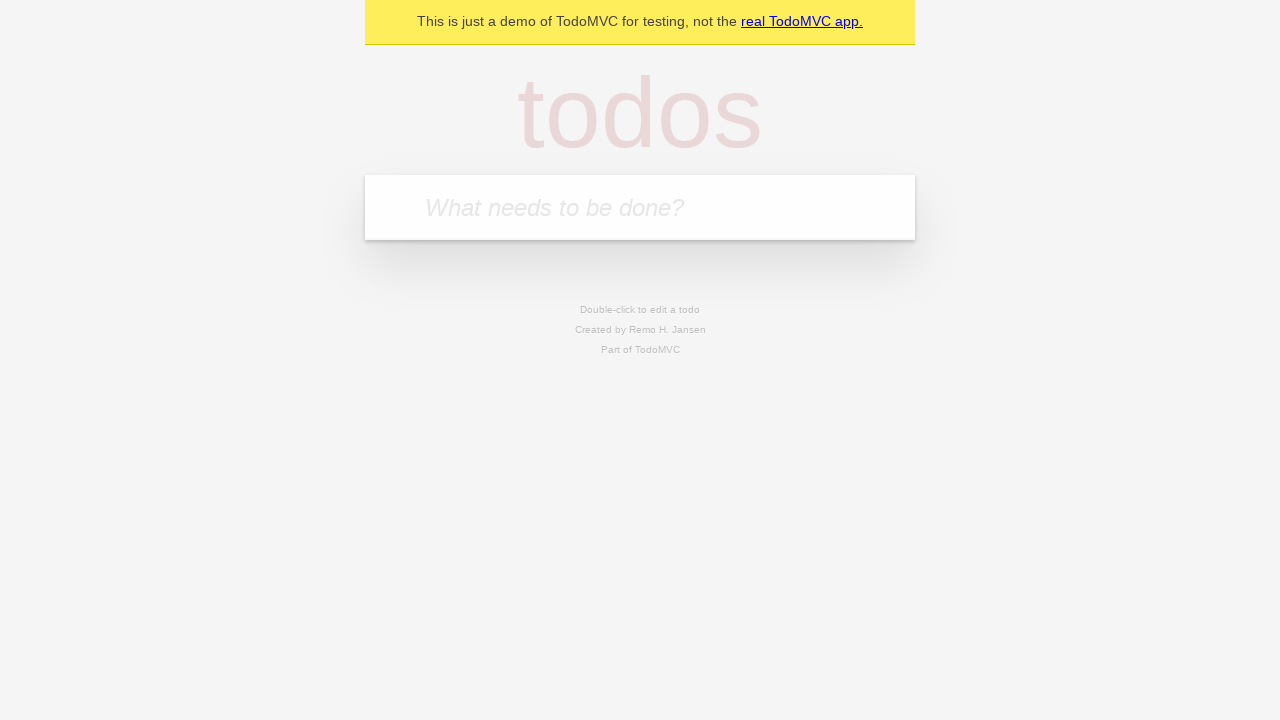

Filled todo input with 'buy some cheese' on internal:attr=[placeholder="What needs to be done?"i]
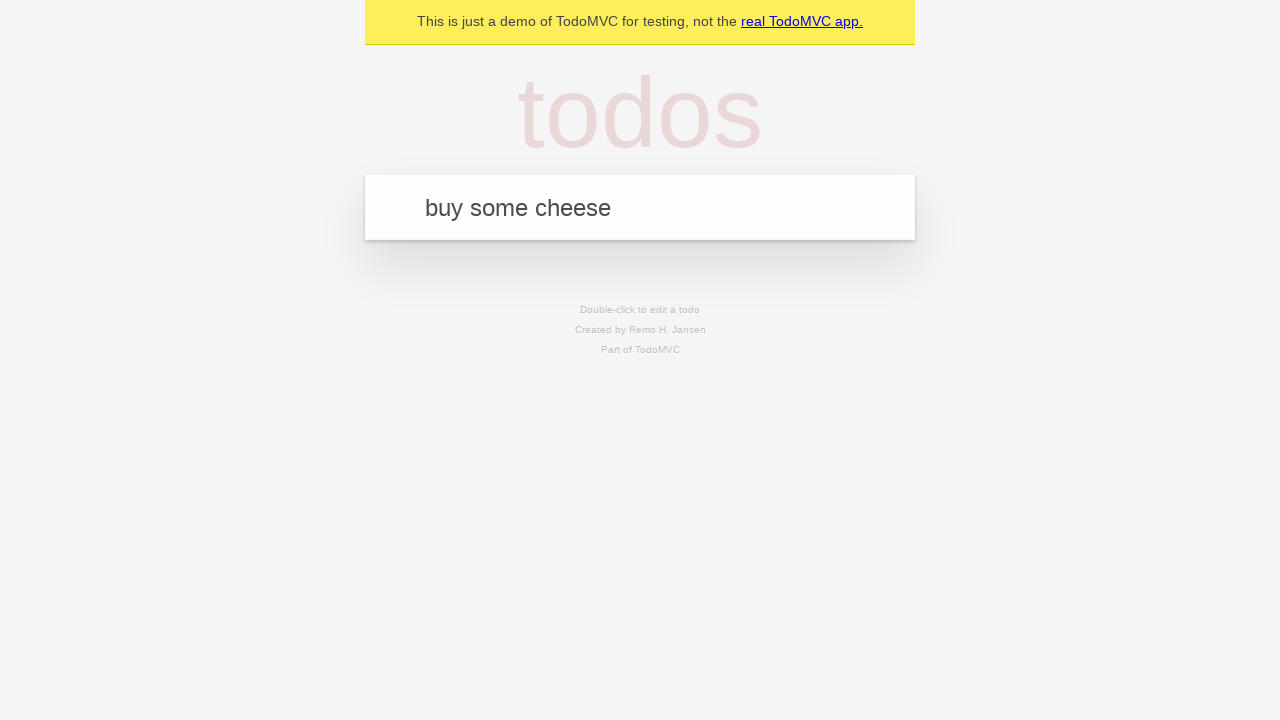

Pressed Enter to create first todo on internal:attr=[placeholder="What needs to be done?"i]
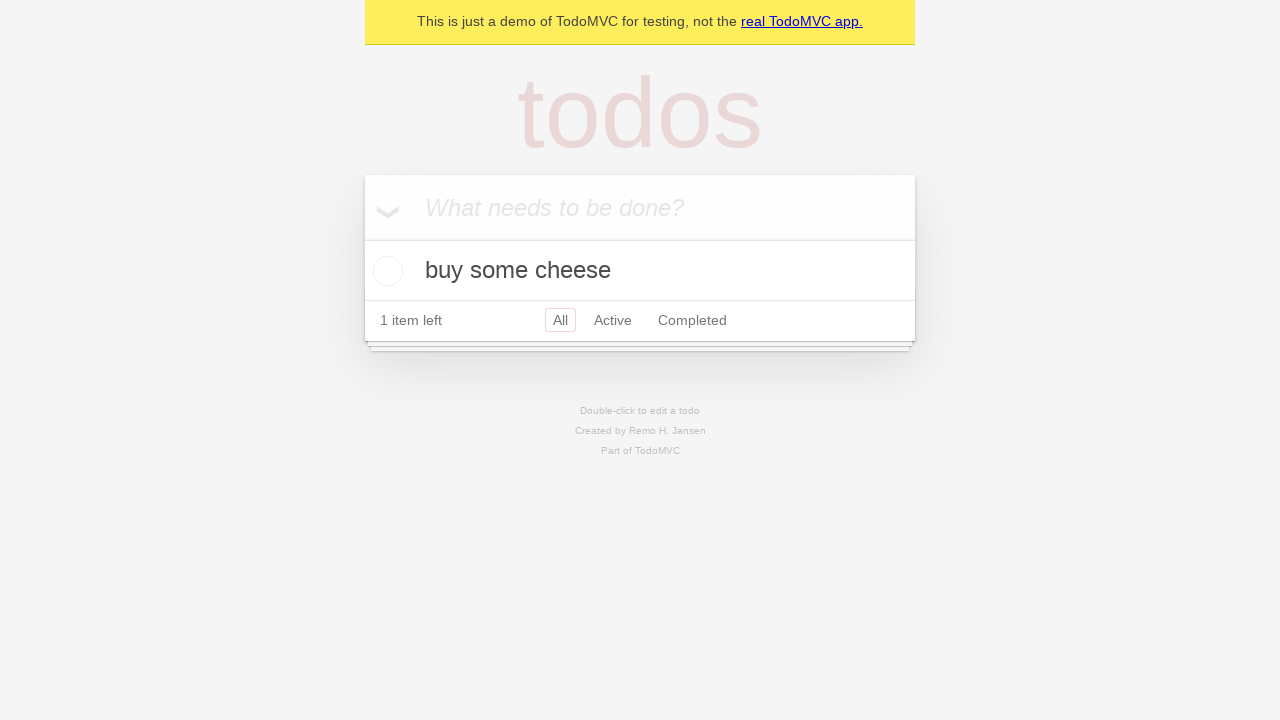

Filled todo input with 'feed the cat' on internal:attr=[placeholder="What needs to be done?"i]
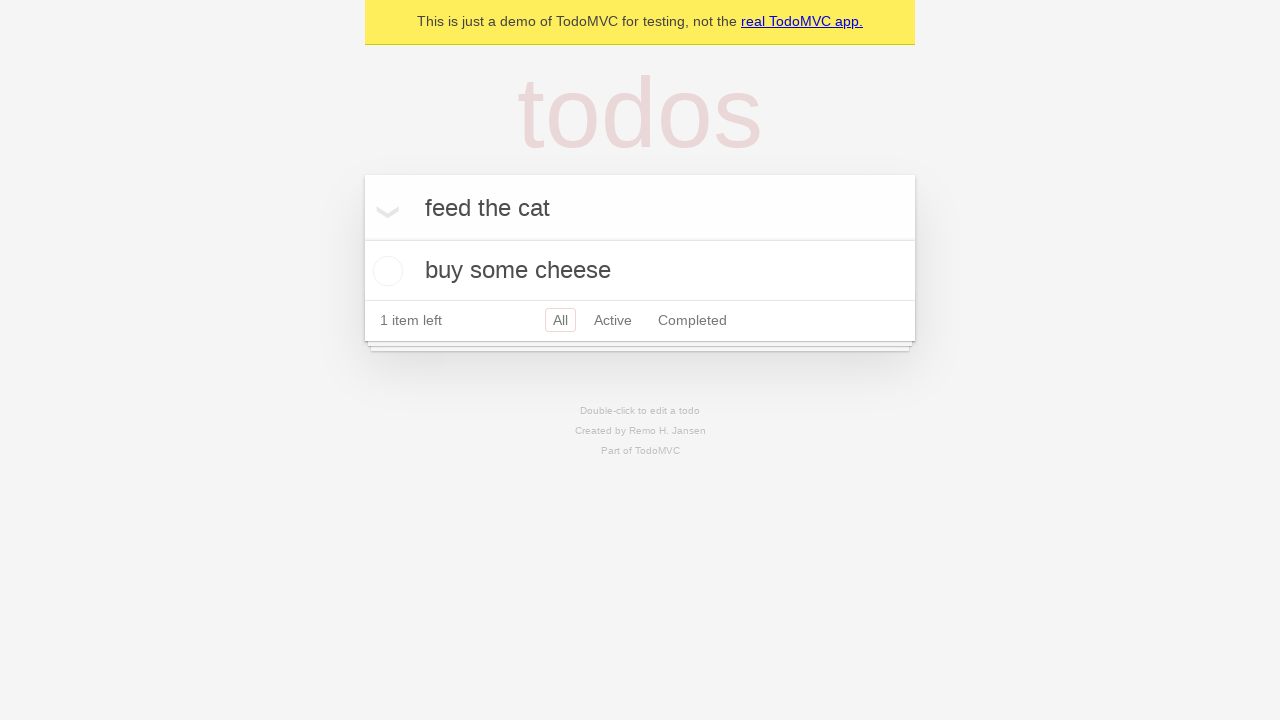

Pressed Enter to create second todo on internal:attr=[placeholder="What needs to be done?"i]
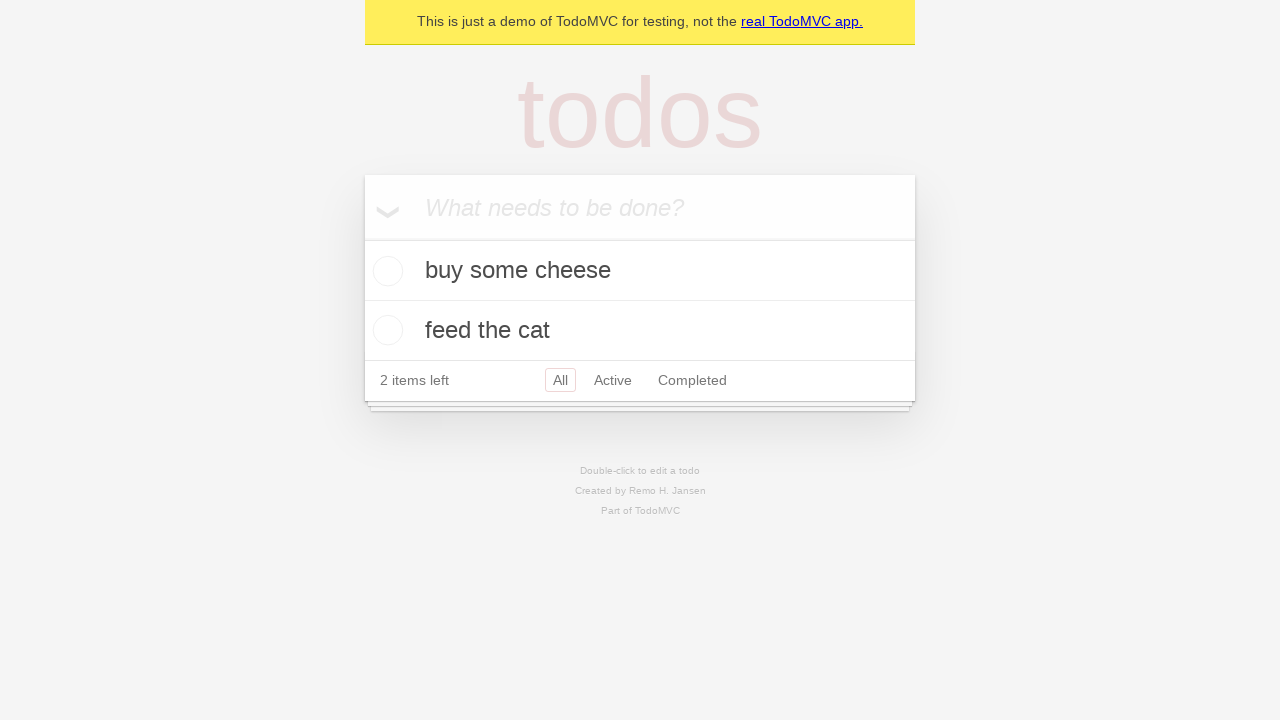

Filled todo input with 'book a doctors appointment' on internal:attr=[placeholder="What needs to be done?"i]
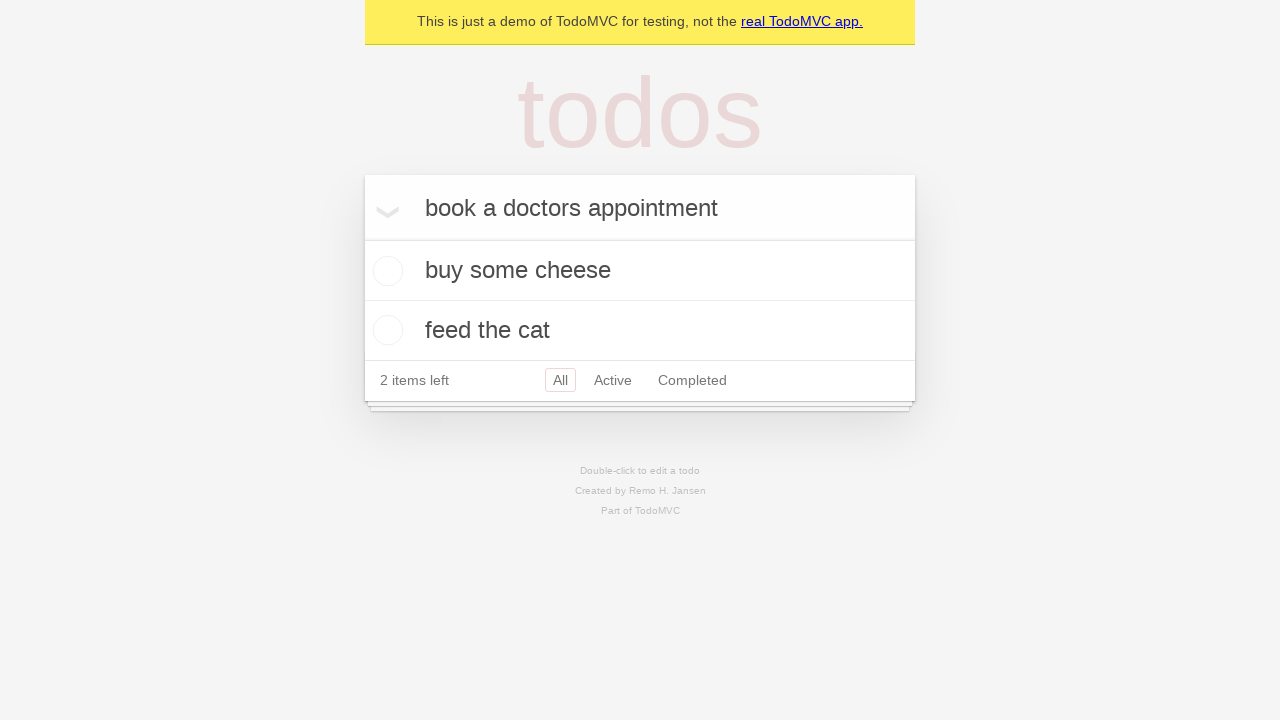

Pressed Enter to create third todo on internal:attr=[placeholder="What needs to be done?"i]
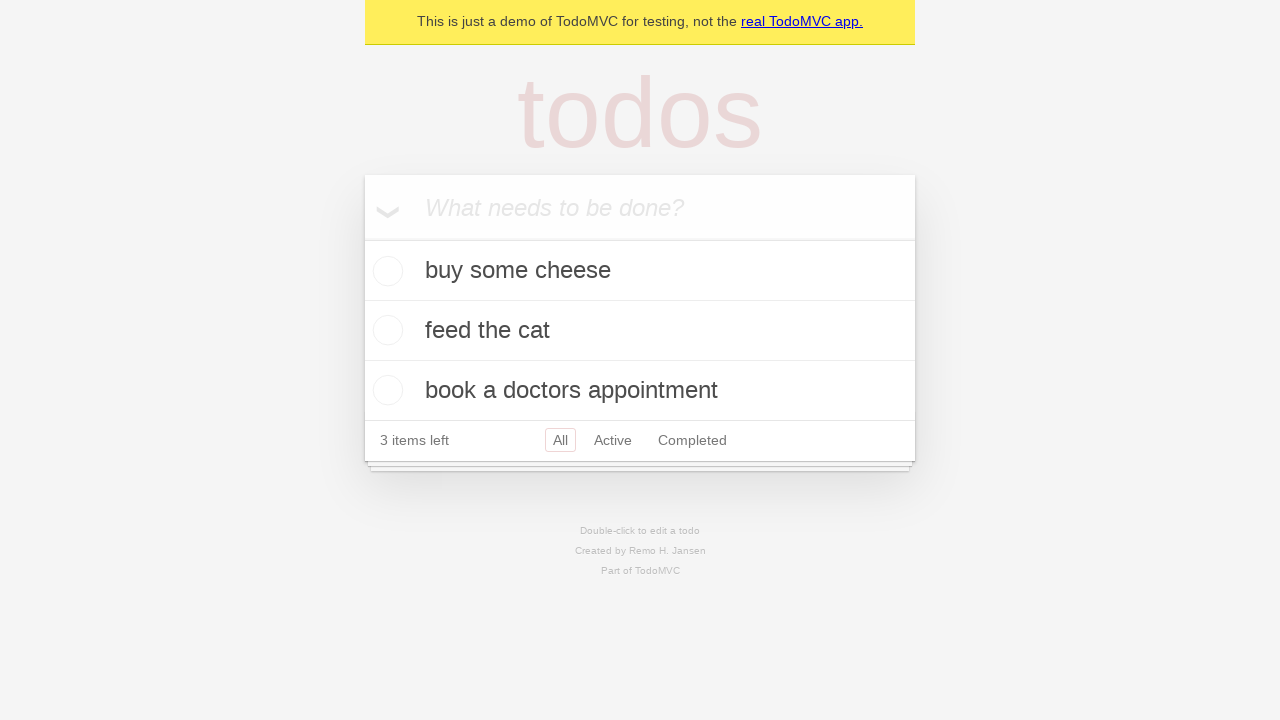

All three todos have been created and are visible
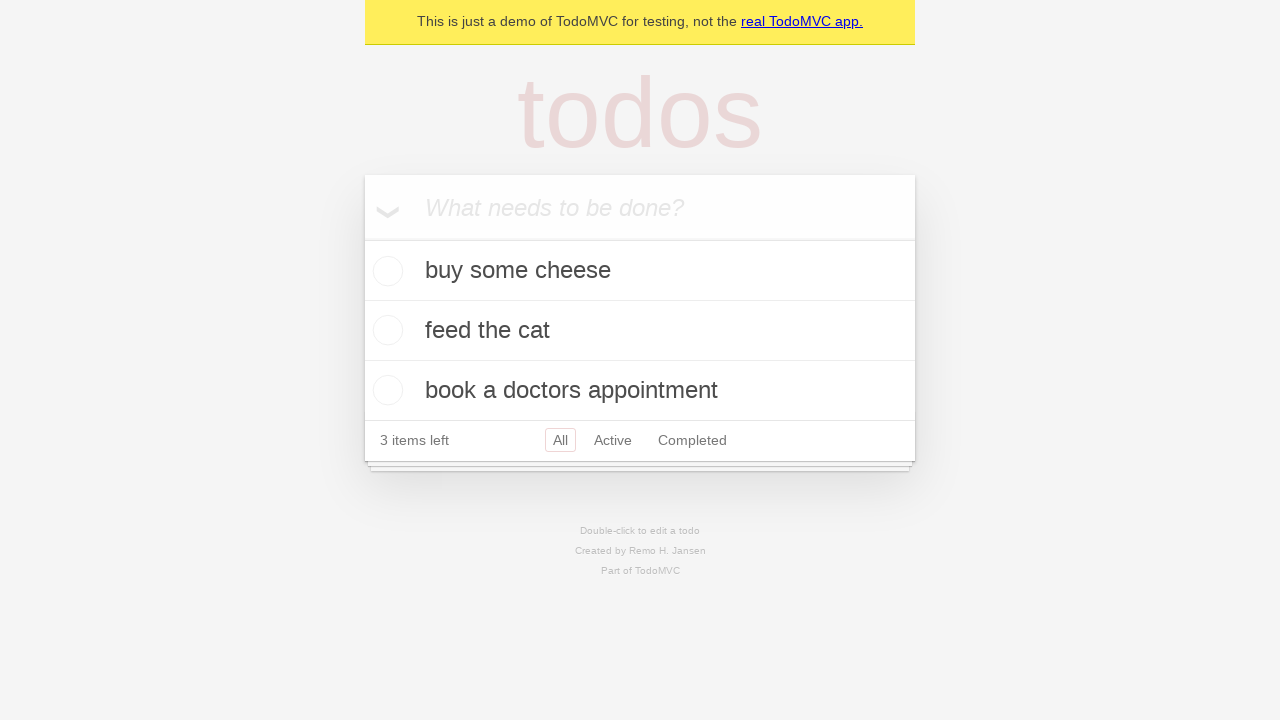

Double-clicked on the second todo item to enter edit mode at (640, 331) on internal:testid=[data-testid="todo-item"s] >> nth=1
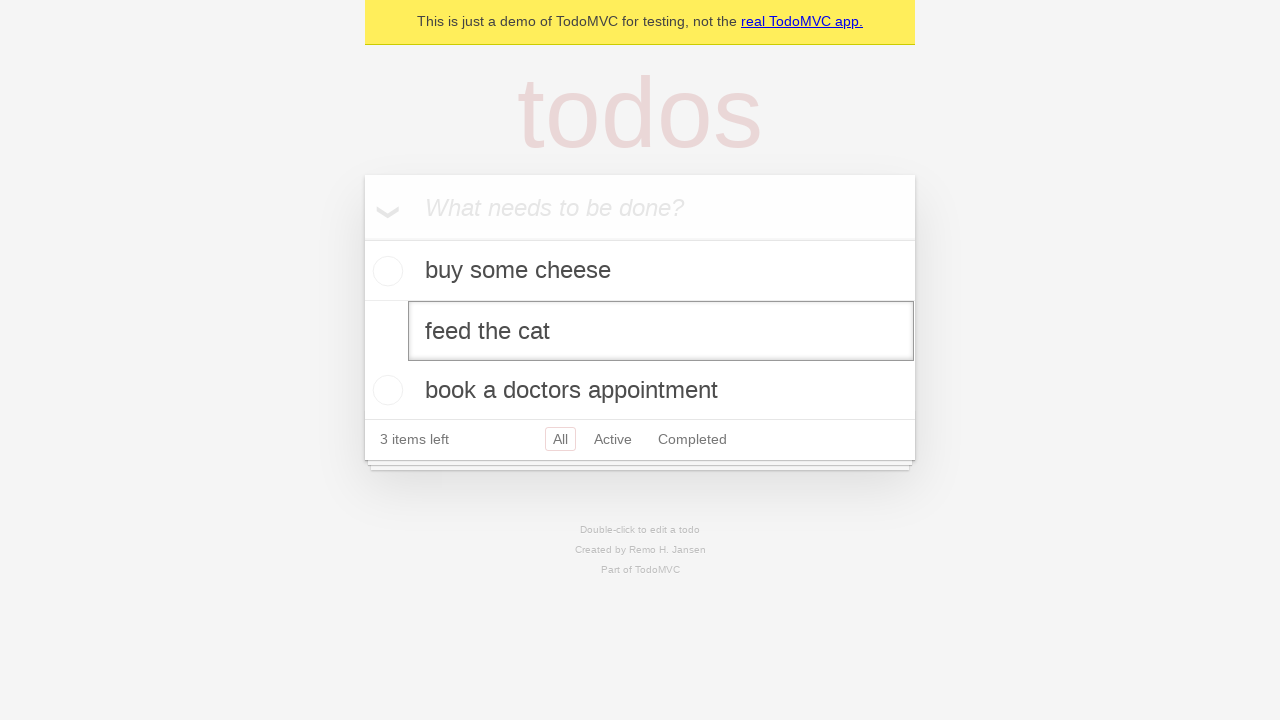

Edit textbox appeared, confirming edit mode is active and other controls are hidden
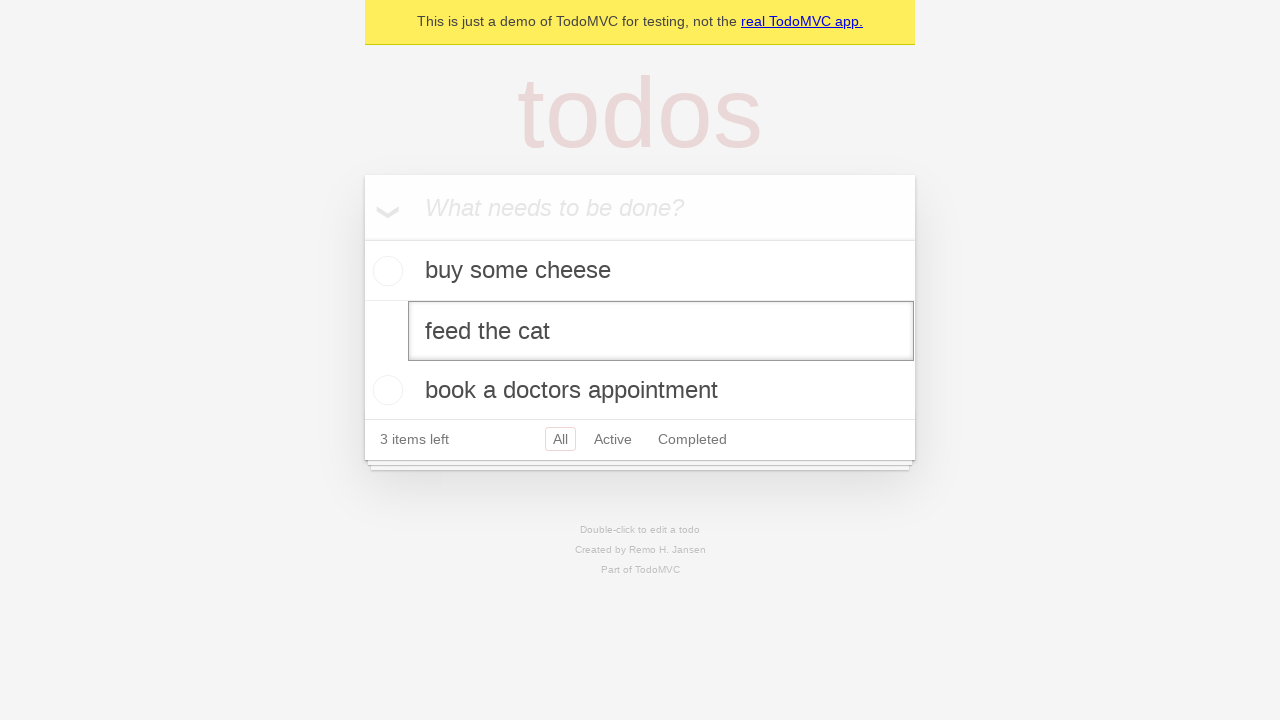

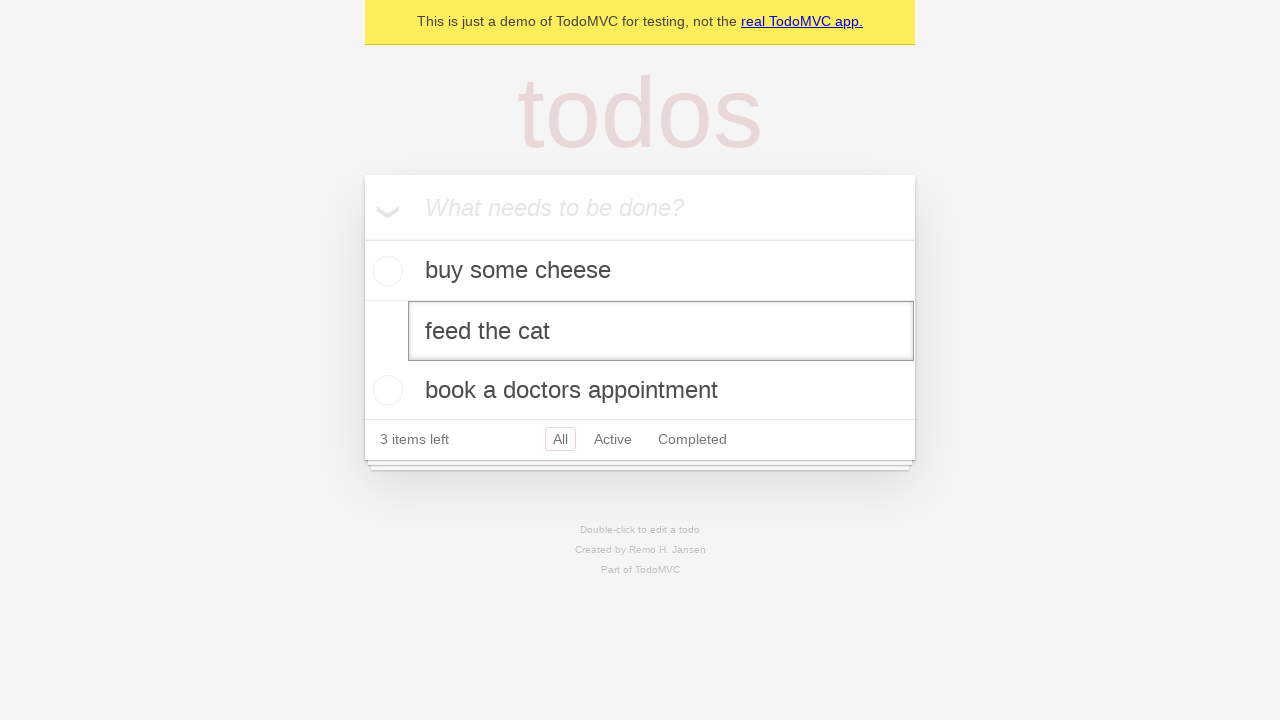